Tests that entered text is trimmed when editing a todo item.

Starting URL: https://demo.playwright.dev/todomvc

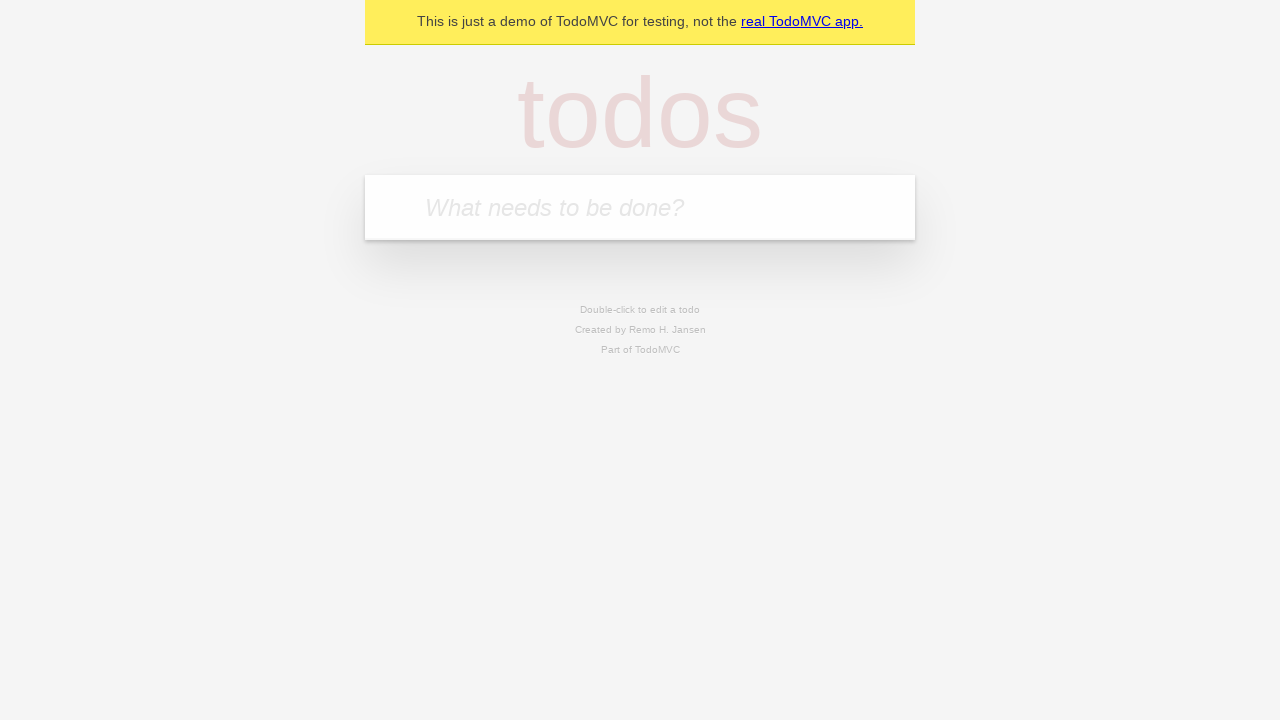

Filled todo input with 'buy some cheese' on internal:attr=[placeholder="What needs to be done?"i]
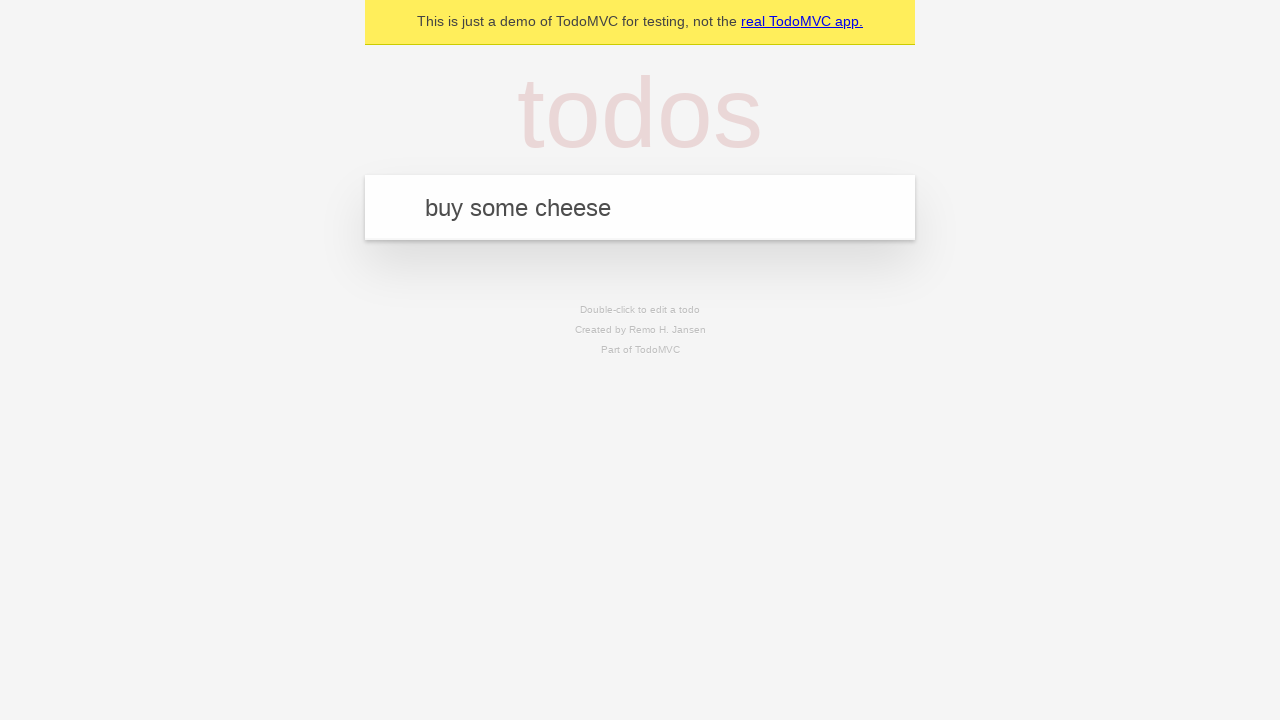

Pressed Enter to create first todo on internal:attr=[placeholder="What needs to be done?"i]
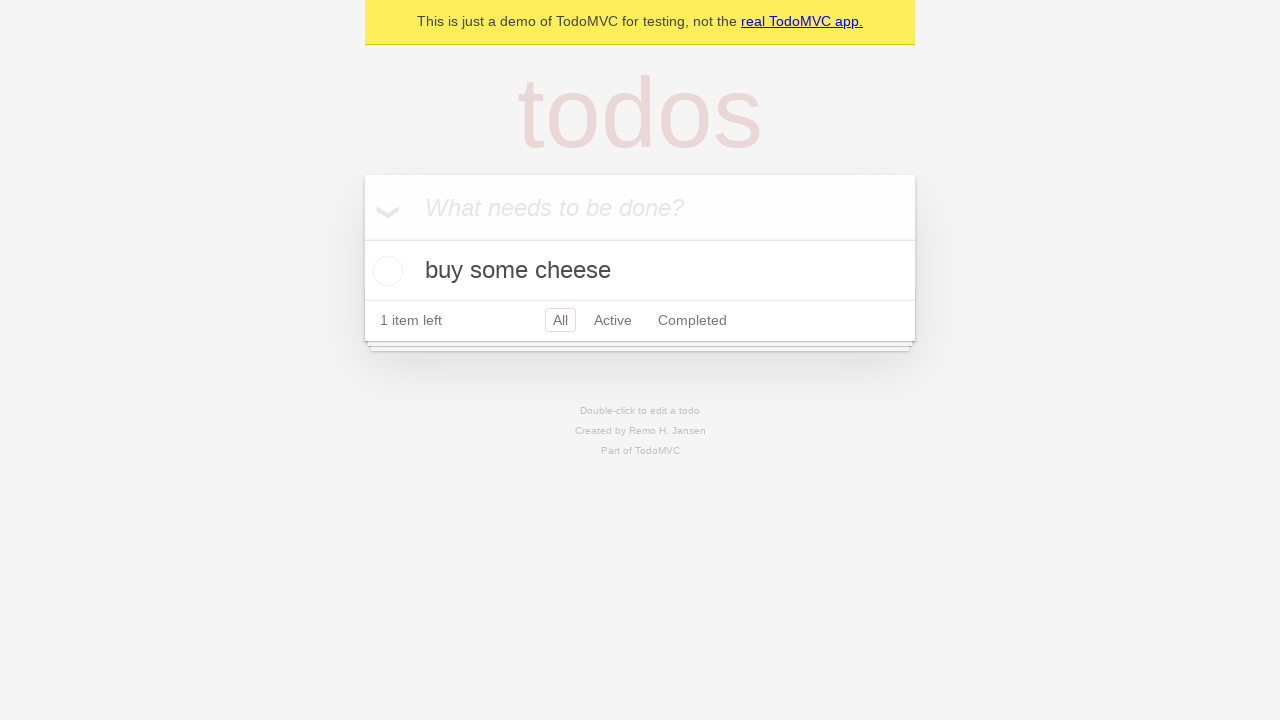

Filled todo input with 'feed the cat' on internal:attr=[placeholder="What needs to be done?"i]
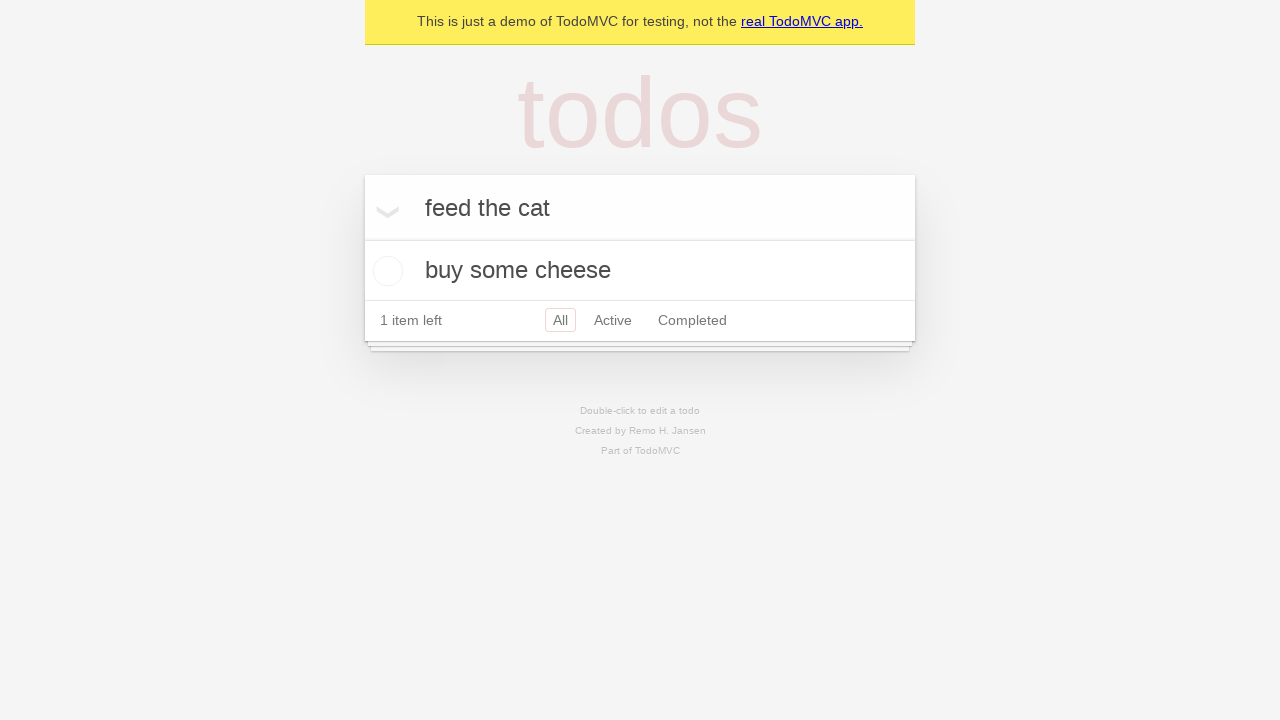

Pressed Enter to create second todo on internal:attr=[placeholder="What needs to be done?"i]
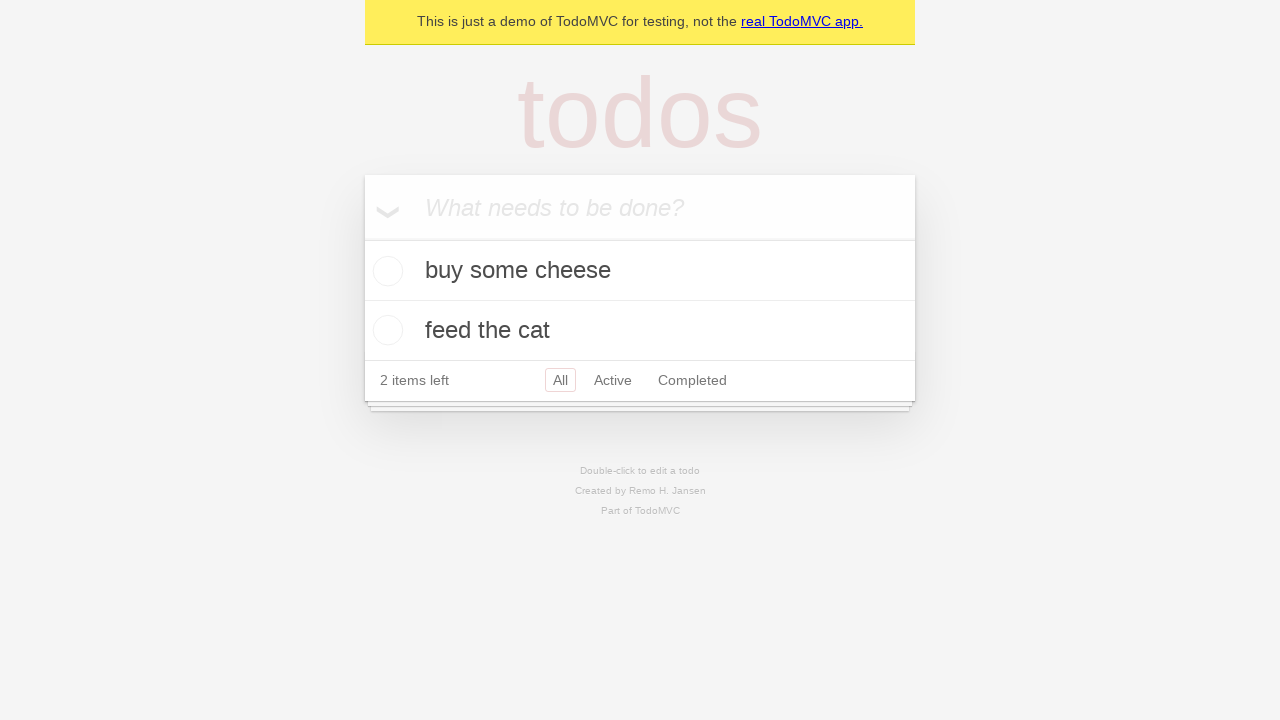

Filled todo input with 'book a doctors appointment' on internal:attr=[placeholder="What needs to be done?"i]
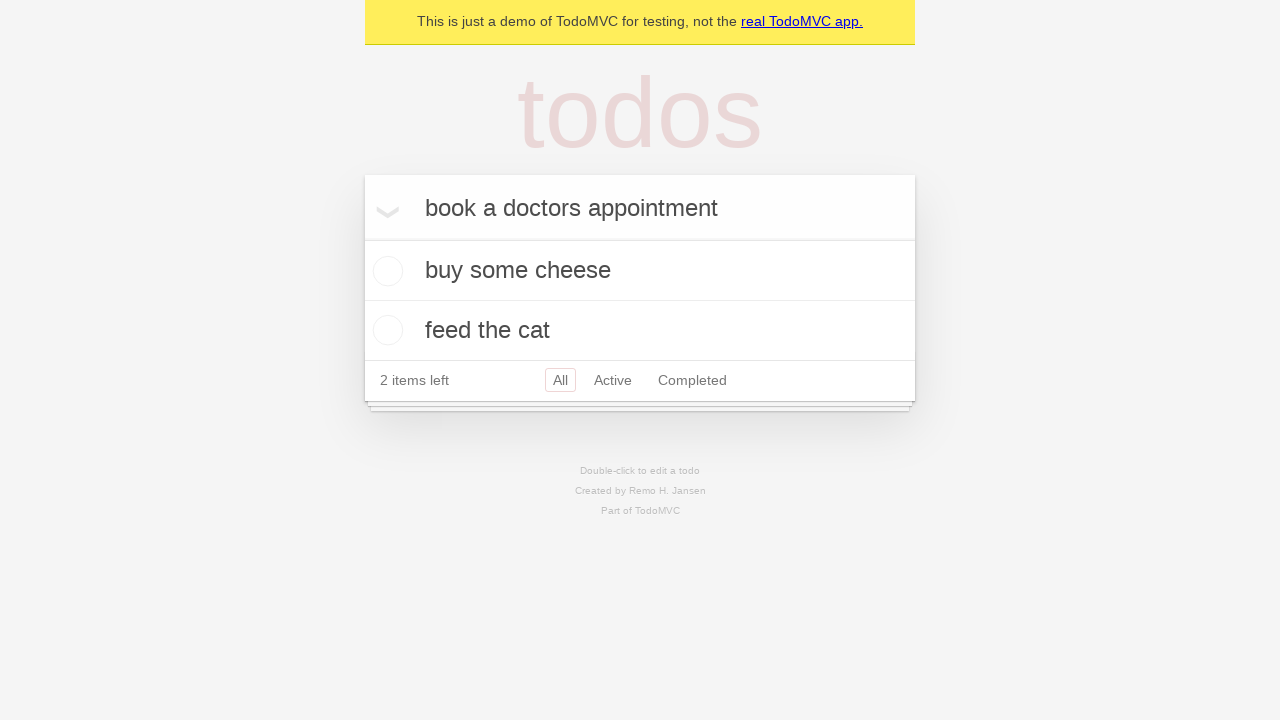

Pressed Enter to create third todo on internal:attr=[placeholder="What needs to be done?"i]
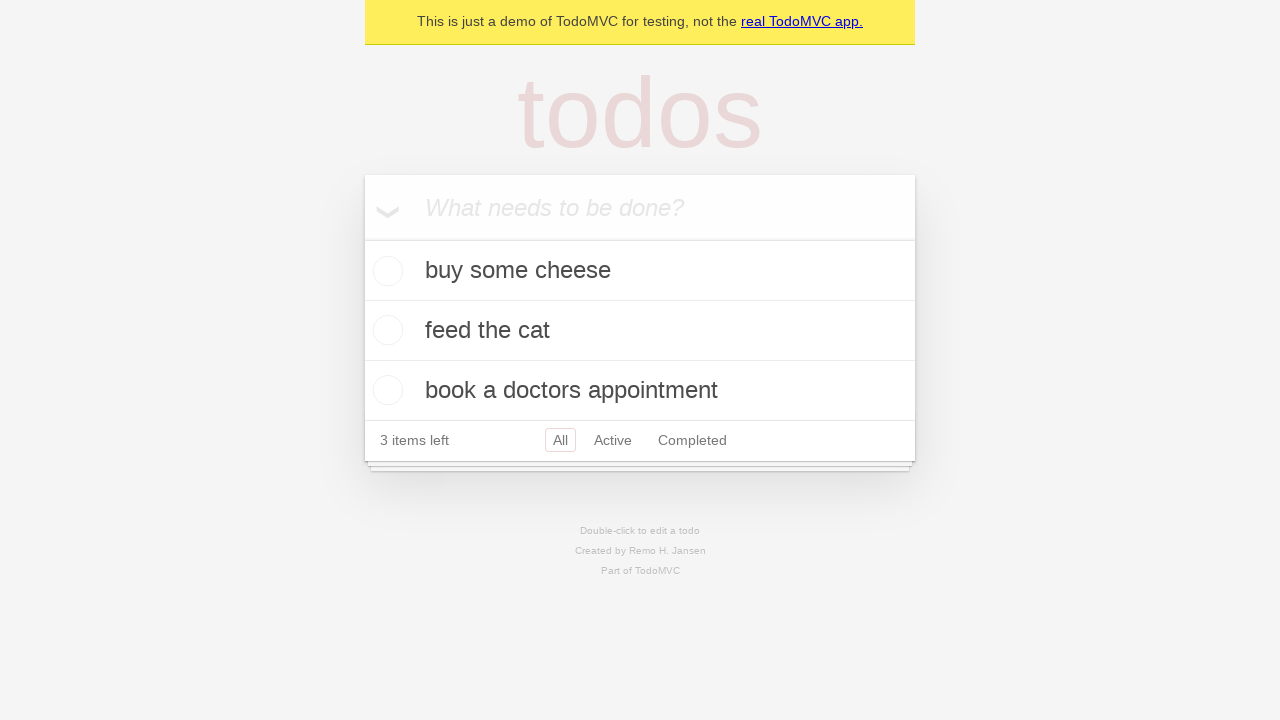

Double-clicked second todo item to enter edit mode at (640, 331) on internal:testid=[data-testid="todo-item"s] >> nth=1
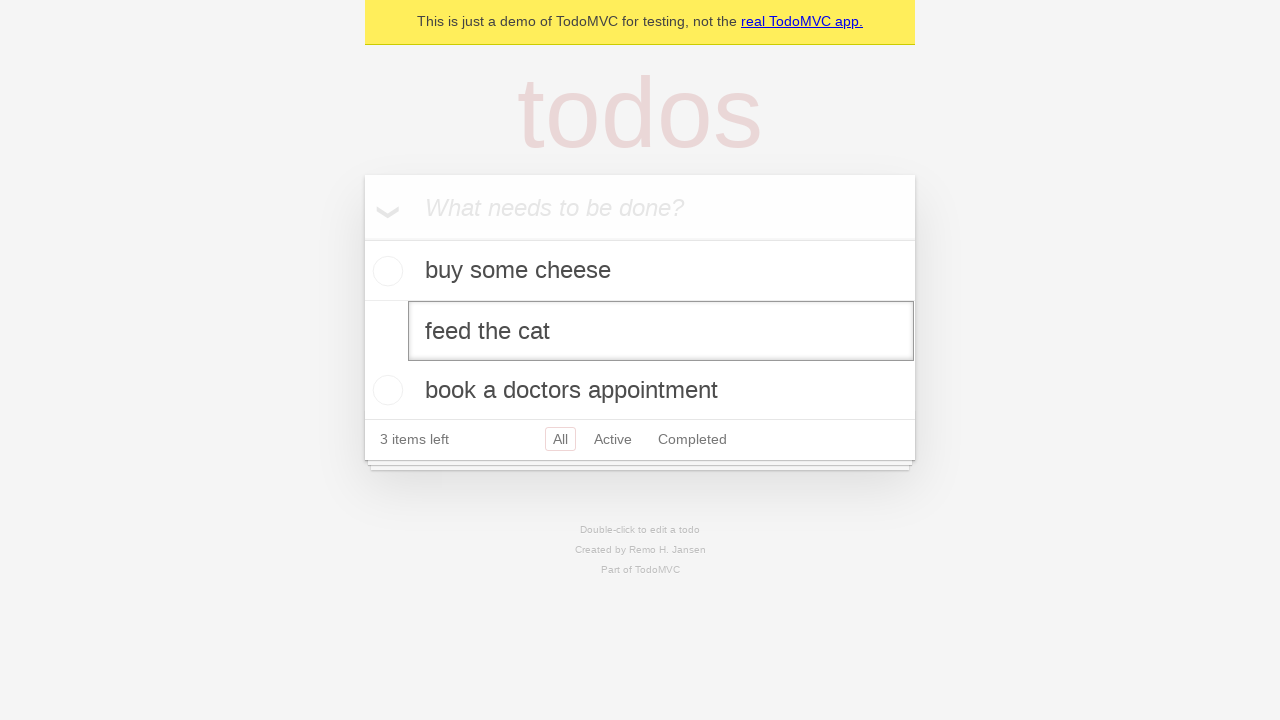

Filled edit field with text containing leading and trailing whitespace on internal:testid=[data-testid="todo-item"s] >> nth=1 >> internal:role=textbox[nam
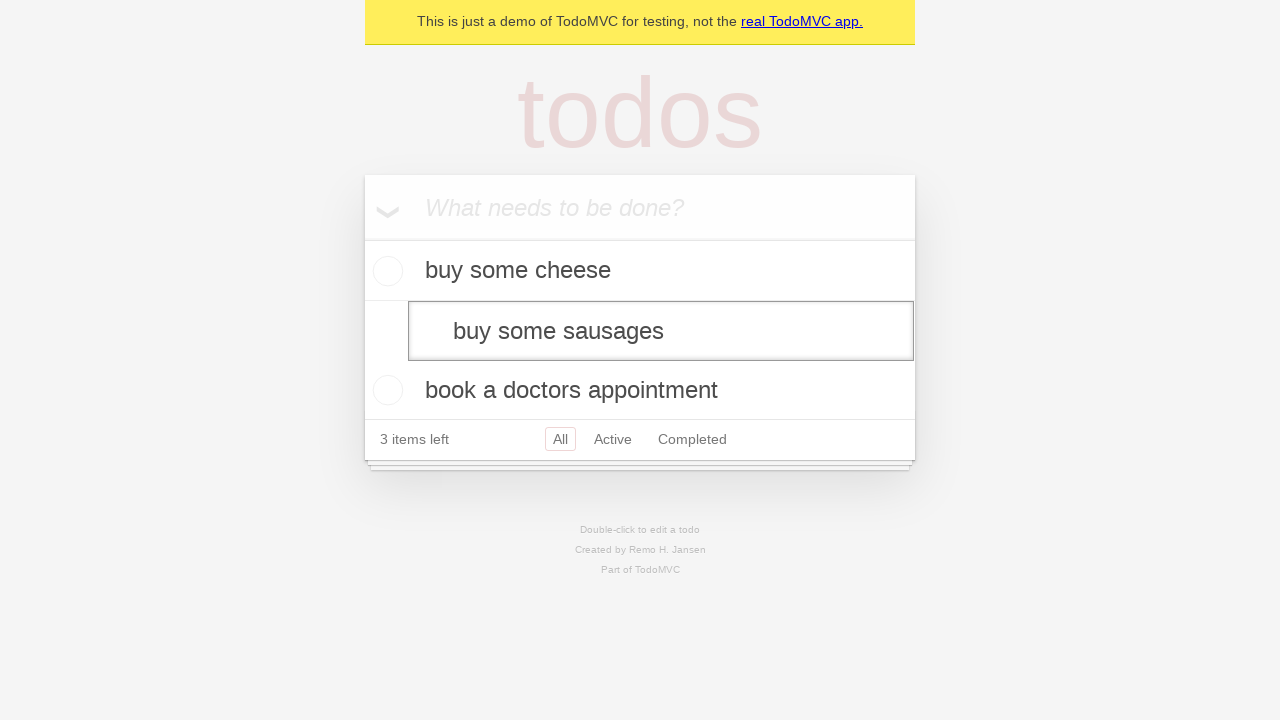

Pressed Enter to confirm edit and verify text is trimmed on internal:testid=[data-testid="todo-item"s] >> nth=1 >> internal:role=textbox[nam
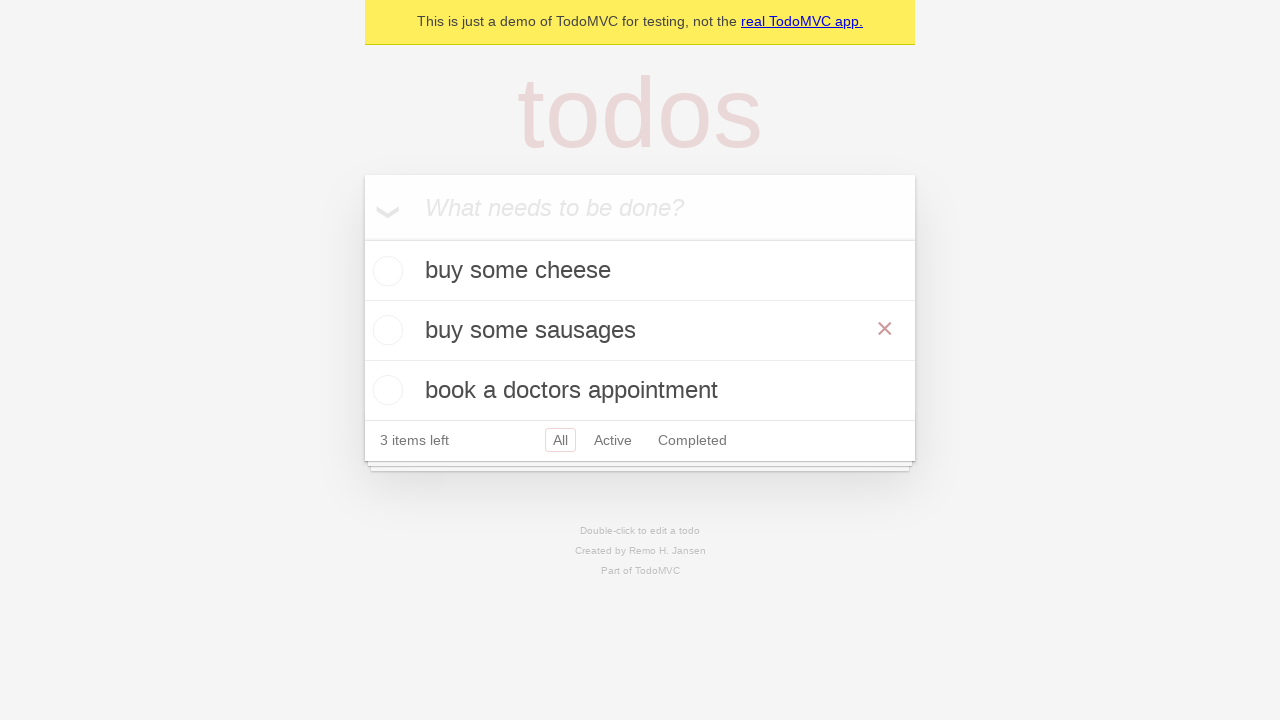

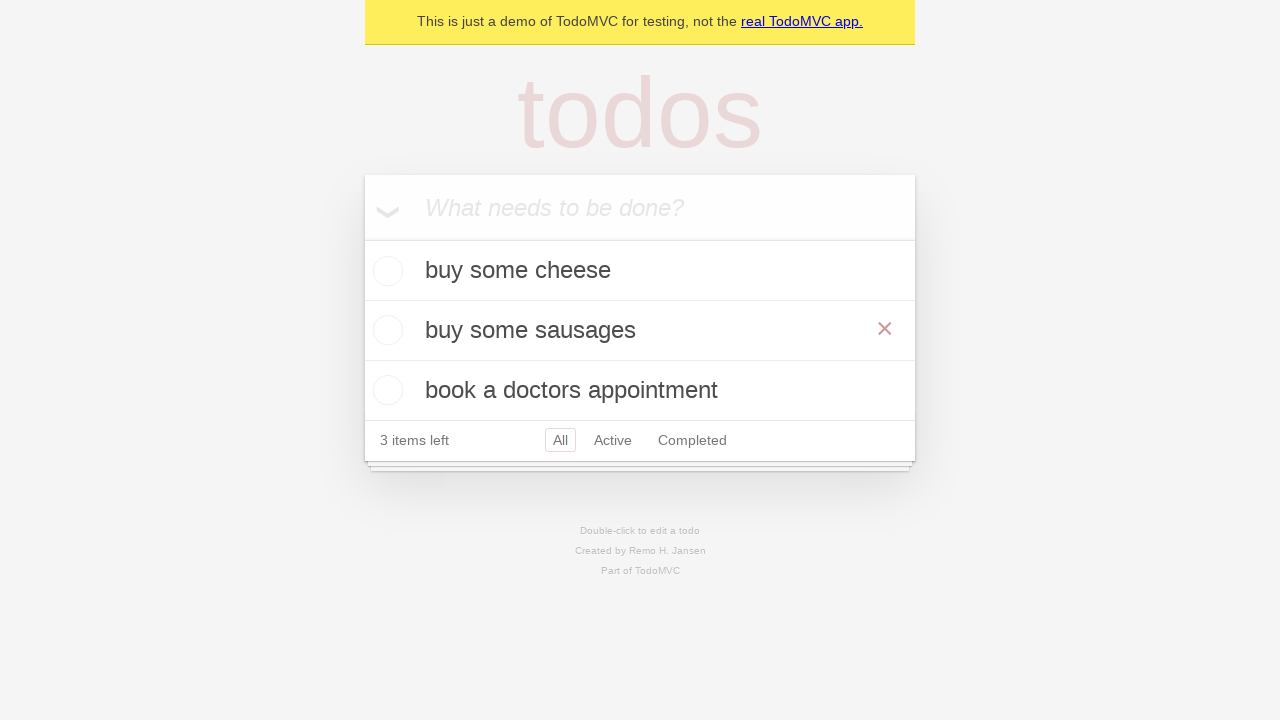